Tests editing a todo item by double-clicking, modifying the text, and pressing Enter.

Starting URL: https://demo.playwright.dev/todomvc

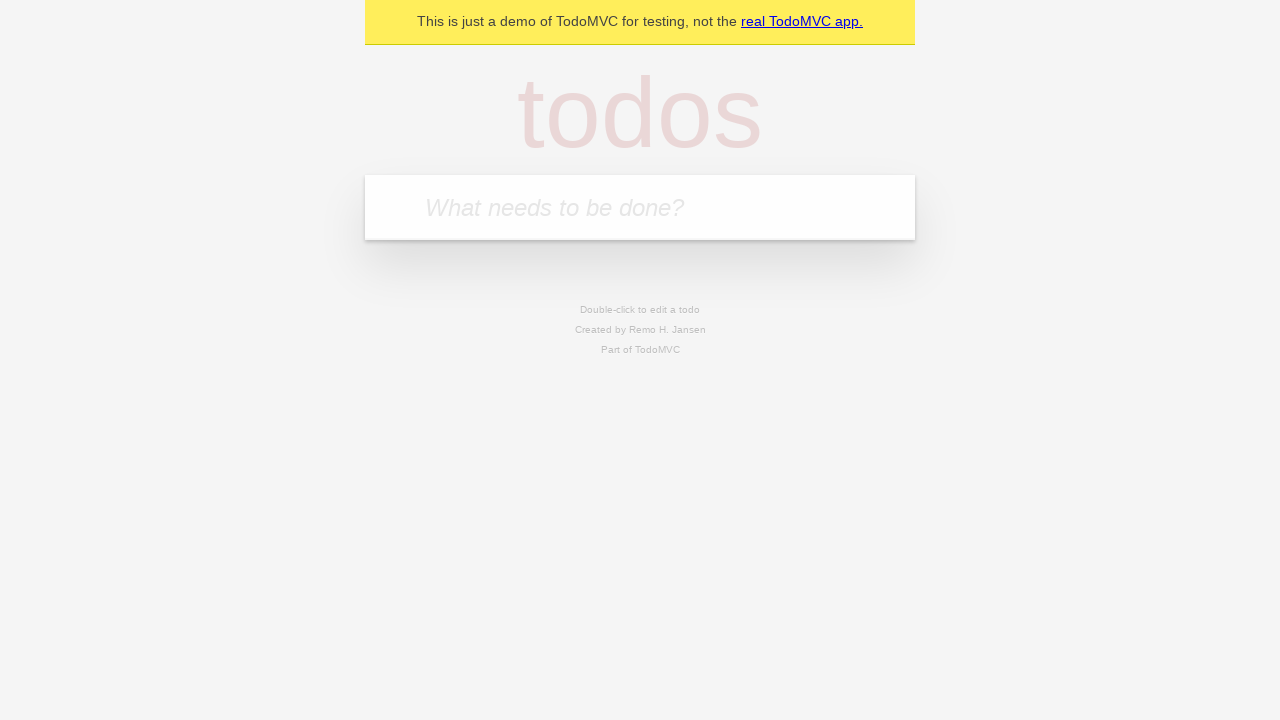

Filled todo input with 'buy some cheese' on internal:attr=[placeholder="What needs to be done?"i]
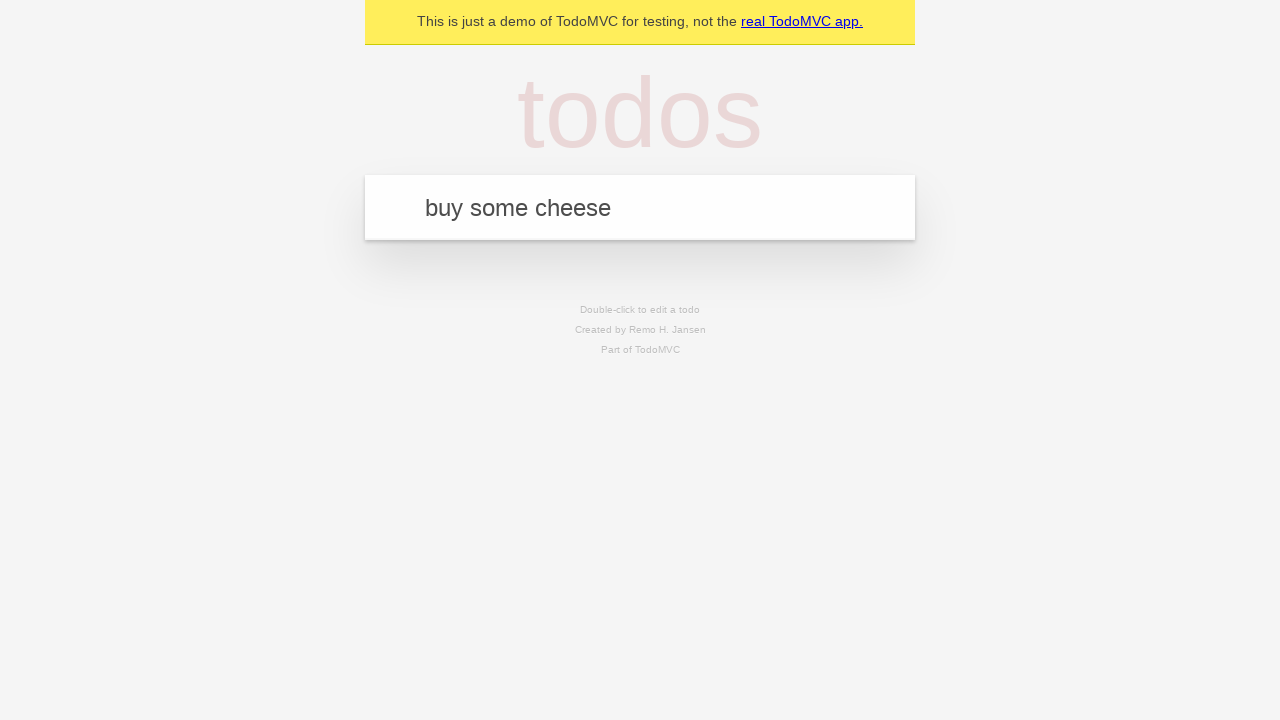

Pressed Enter to create first todo on internal:attr=[placeholder="What needs to be done?"i]
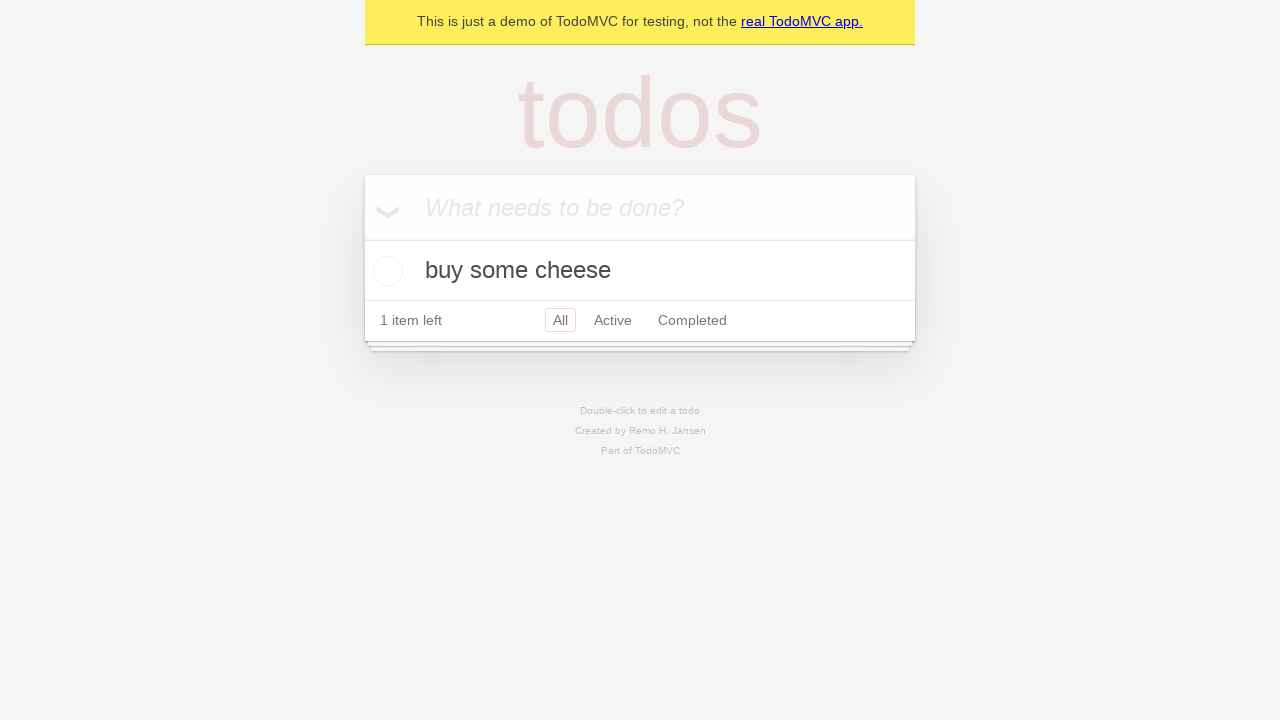

Filled todo input with 'feed the cat' on internal:attr=[placeholder="What needs to be done?"i]
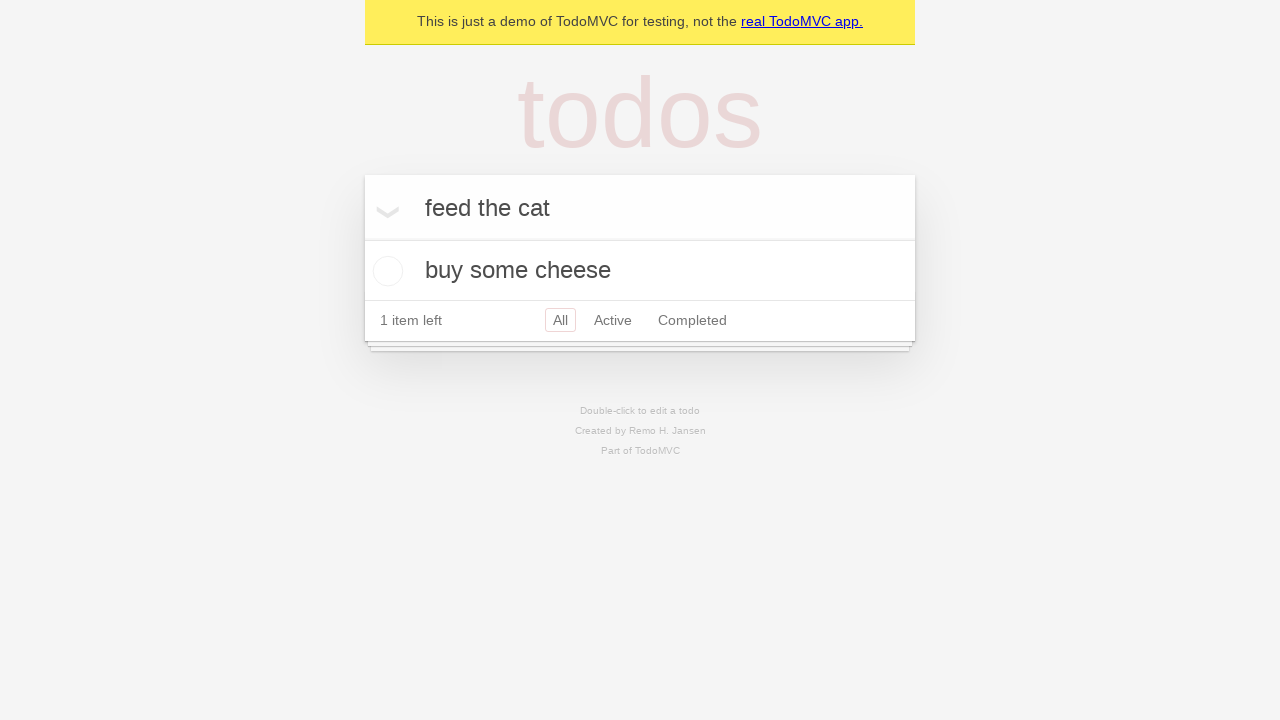

Pressed Enter to create second todo on internal:attr=[placeholder="What needs to be done?"i]
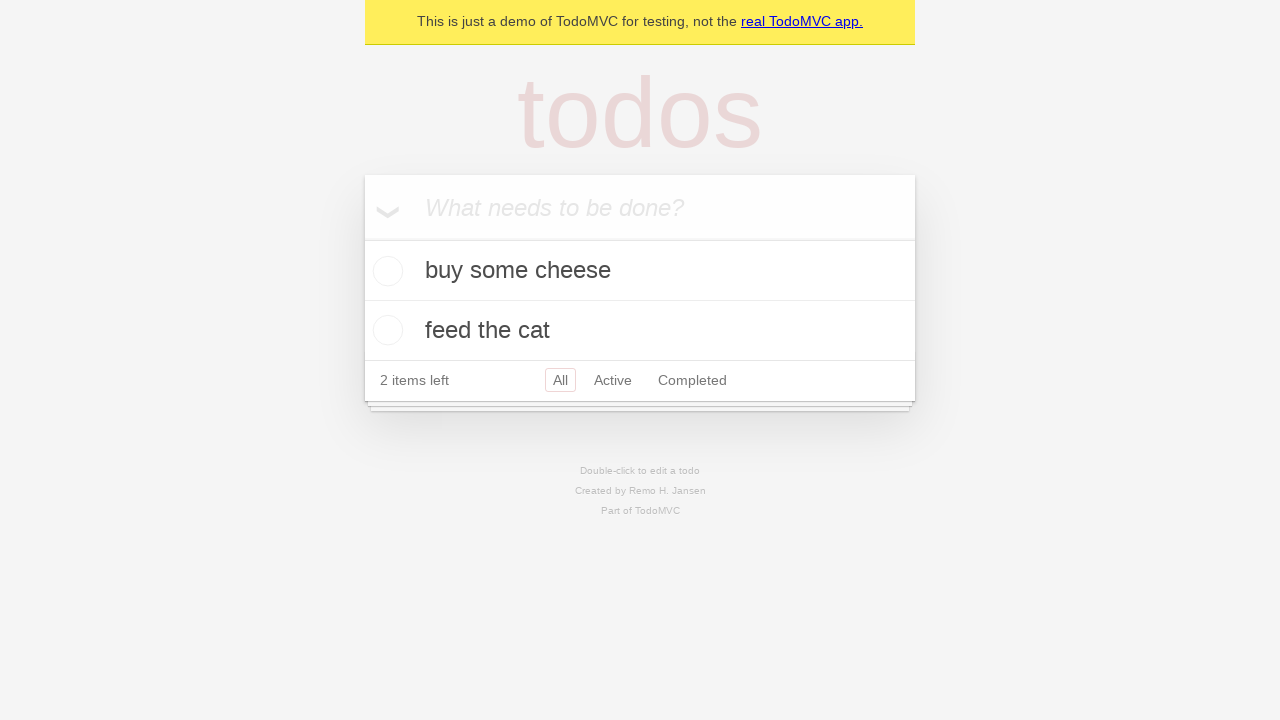

Filled todo input with 'book a doctors appointment' on internal:attr=[placeholder="What needs to be done?"i]
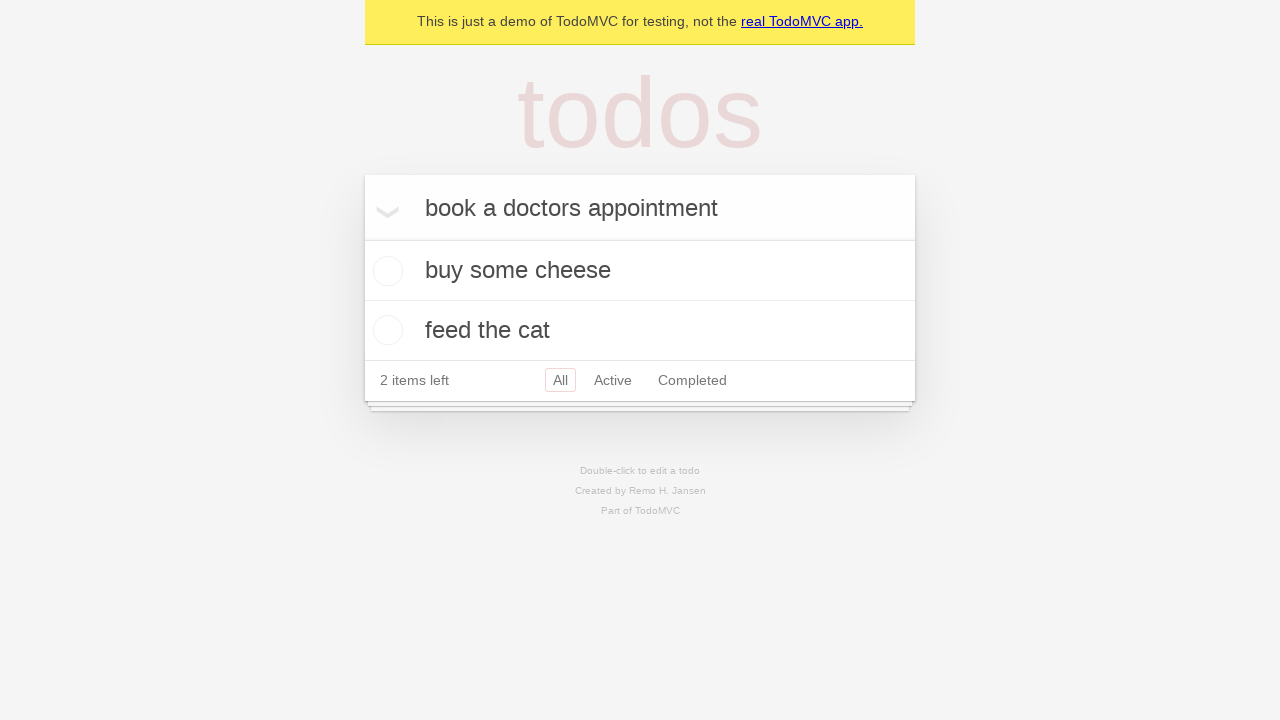

Pressed Enter to create third todo on internal:attr=[placeholder="What needs to be done?"i]
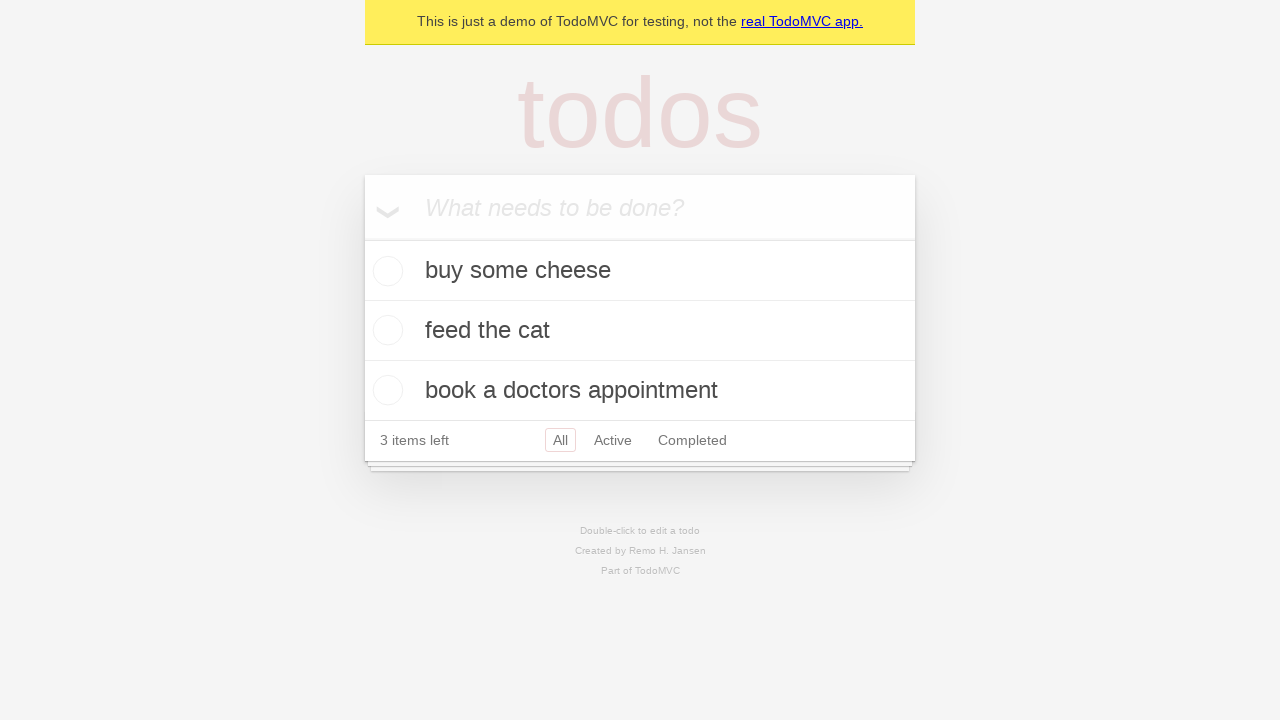

Double-clicked second todo item to enter edit mode at (640, 331) on internal:testid=[data-testid="todo-item"s] >> nth=1
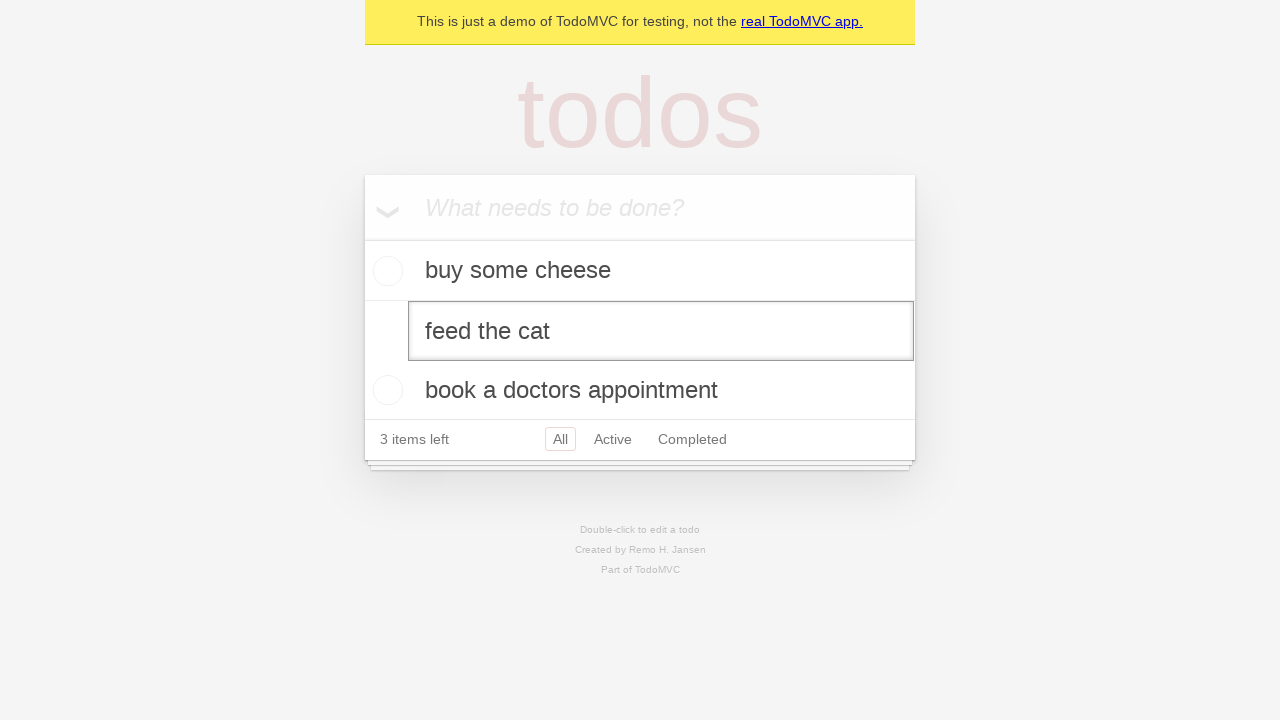

Filled edit textbox with 'buy some sausages' on internal:testid=[data-testid="todo-item"s] >> nth=1 >> internal:role=textbox[nam
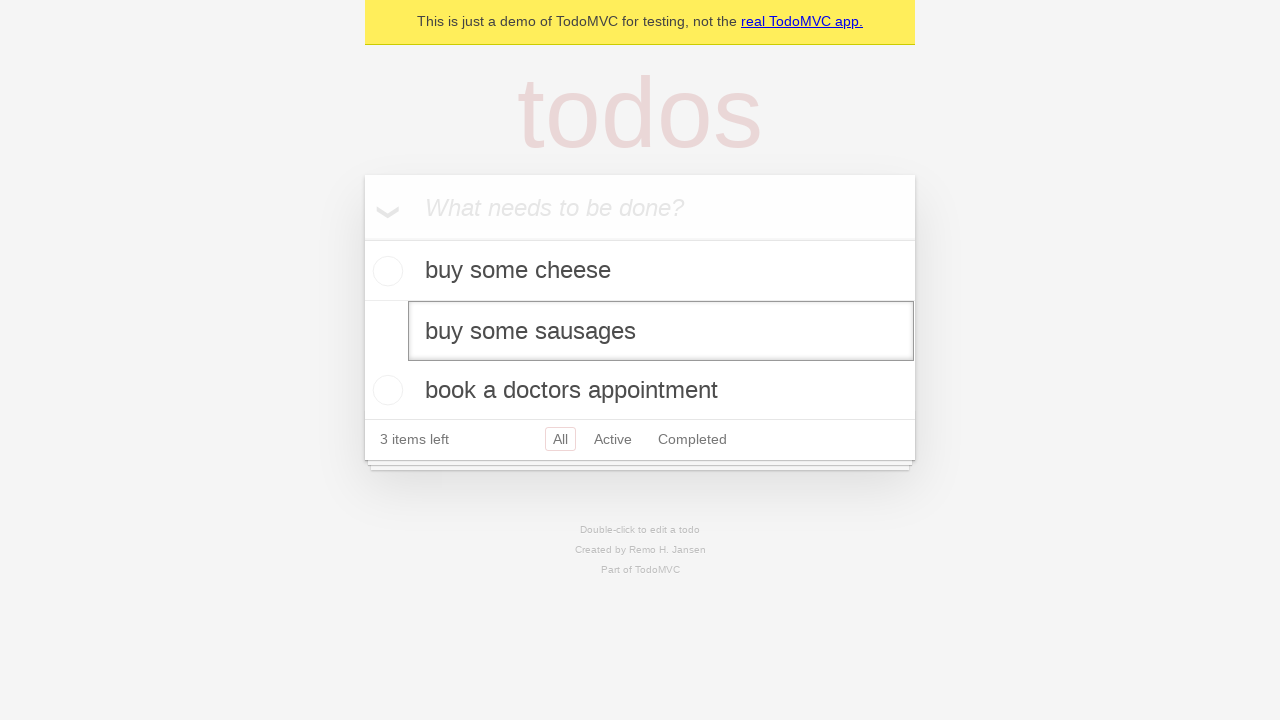

Pressed Enter to save the edited todo item on internal:testid=[data-testid="todo-item"s] >> nth=1 >> internal:role=textbox[nam
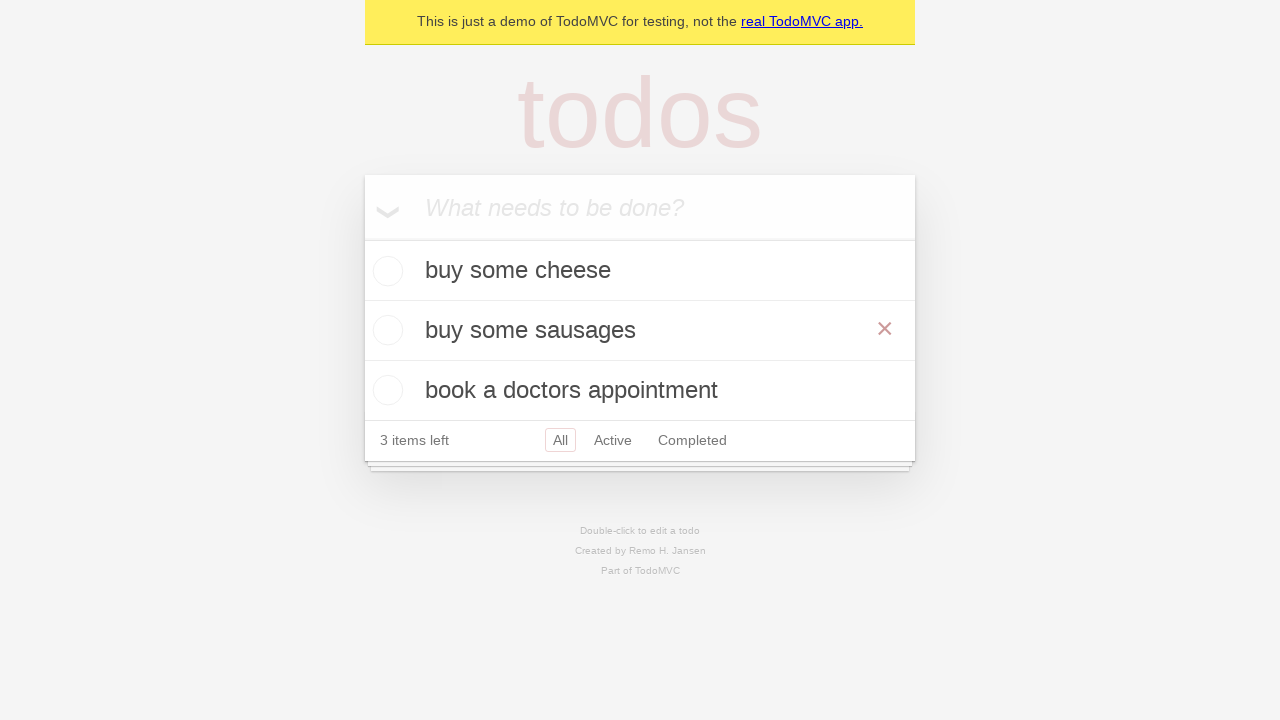

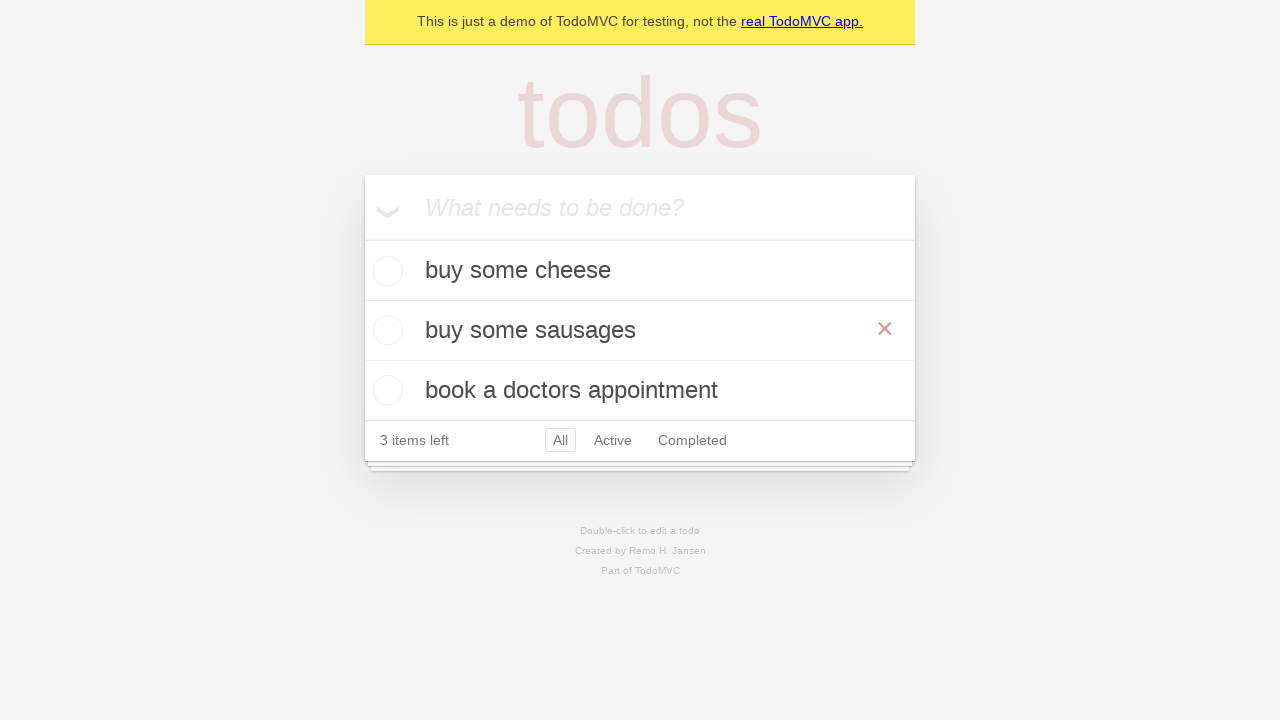